Tests that the cart subtotal correctly sums the prices when two products are added

Starting URL: https://gabrielrowan.github.io/Finleys-Farm-Shop-FE/products.html

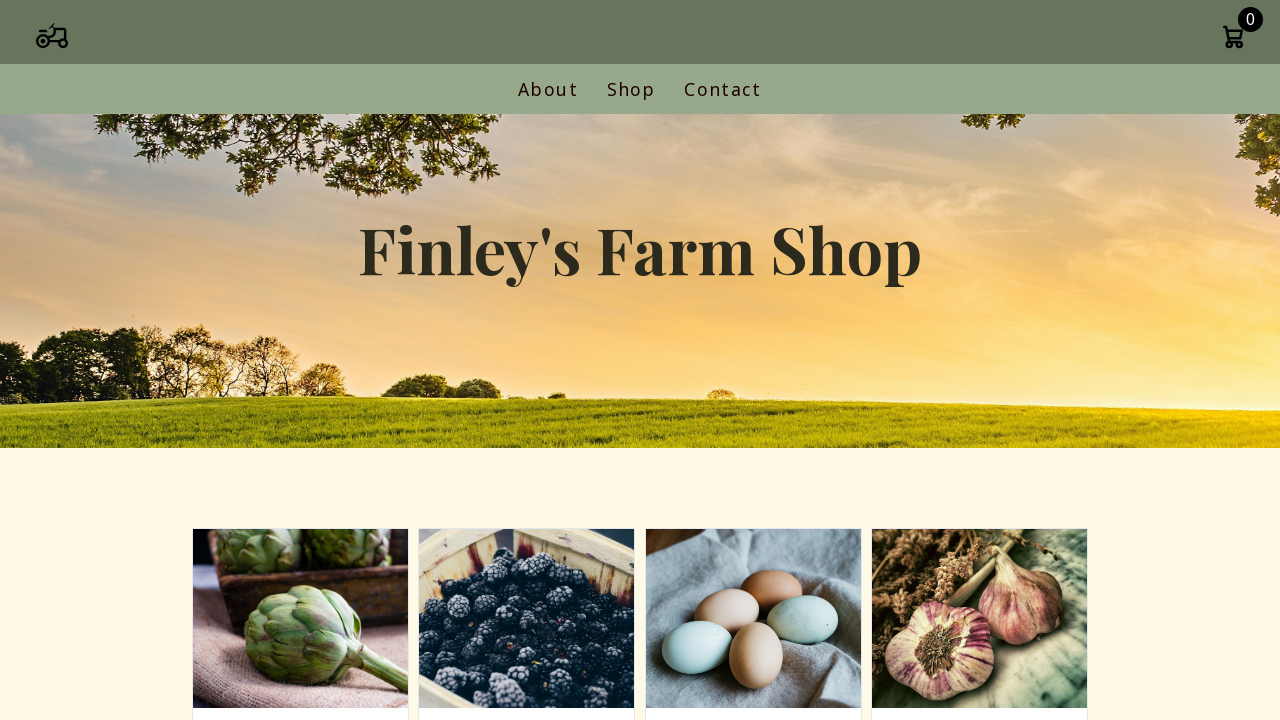

Waited for products to load
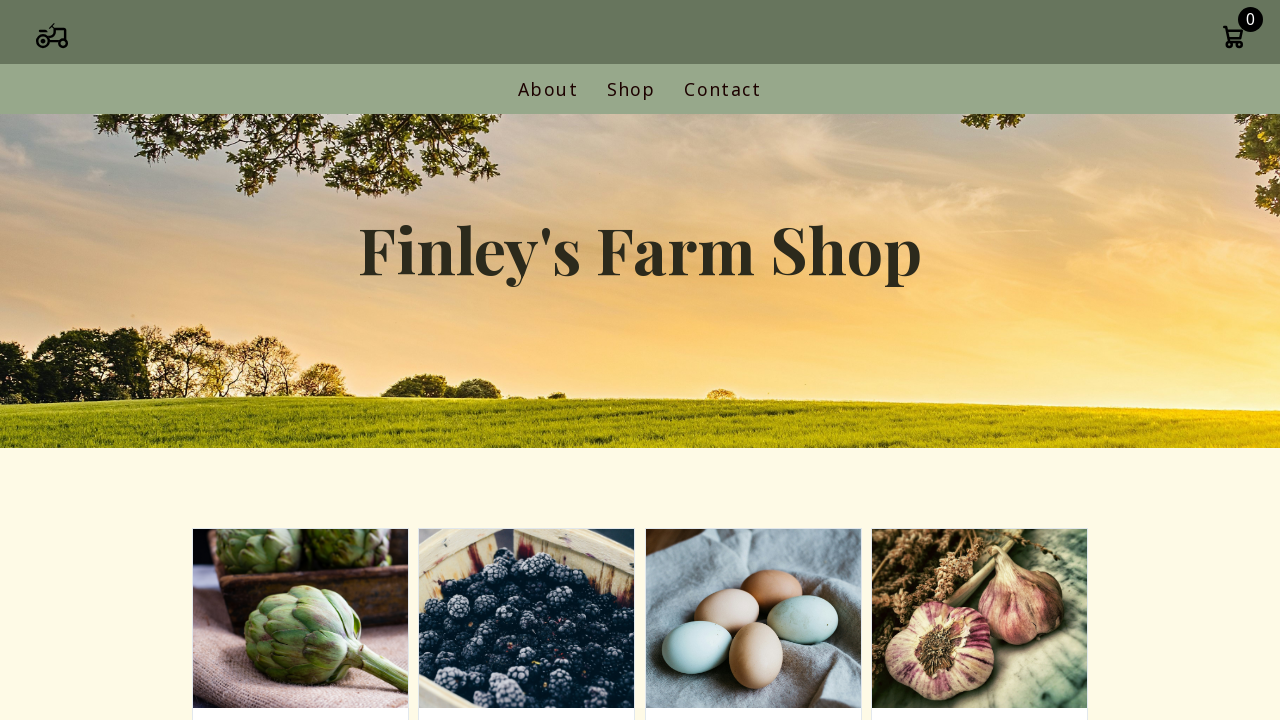

Retrieved all product price elements
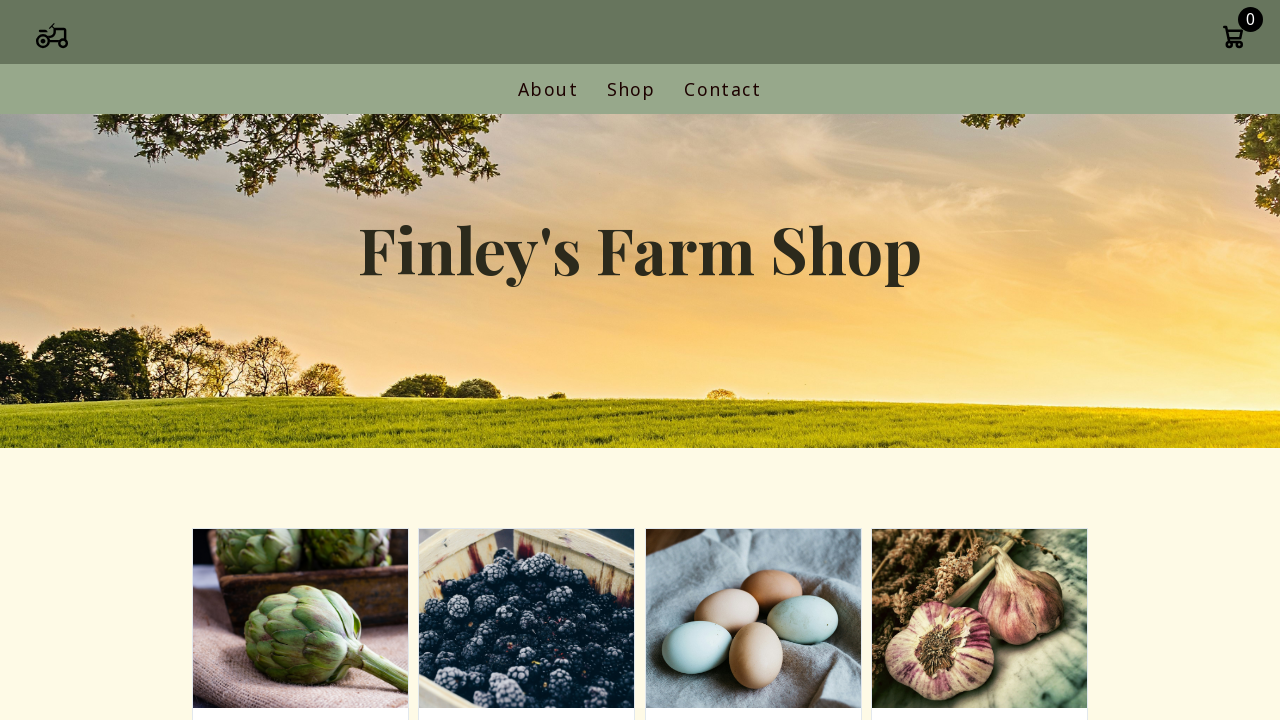

Extracted first product price: £2.5
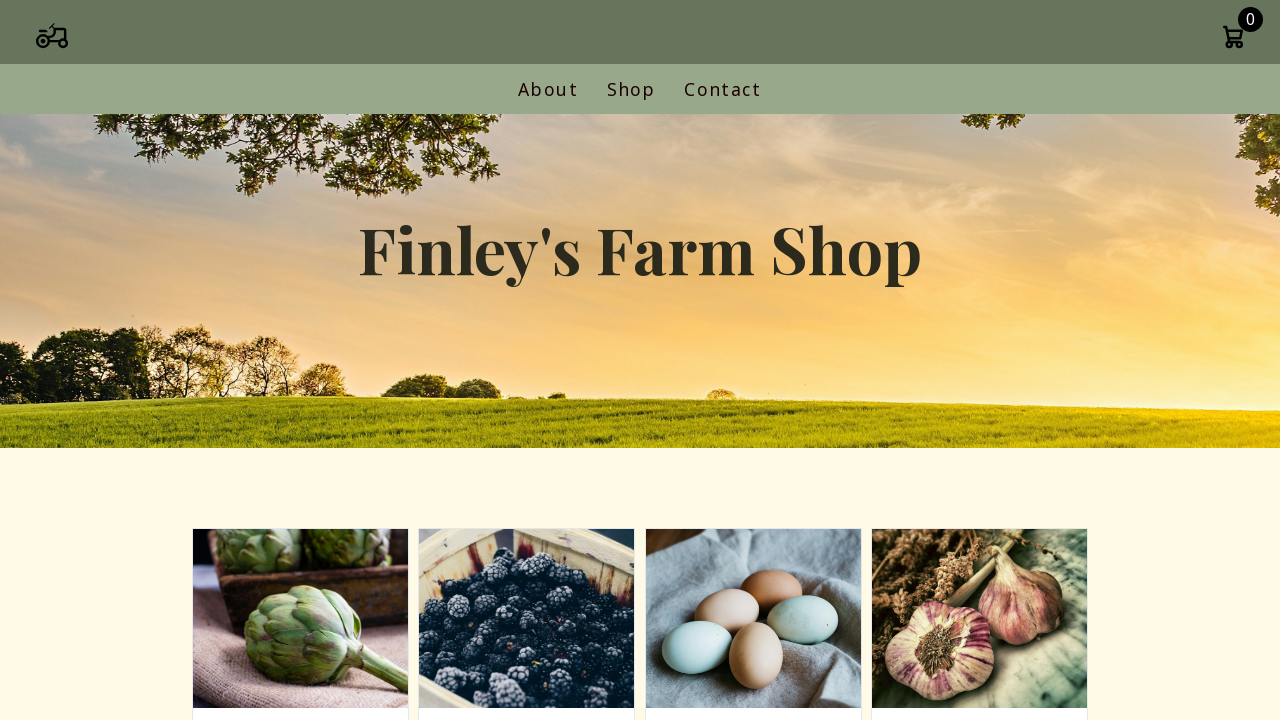

Extracted second product price: £2.0
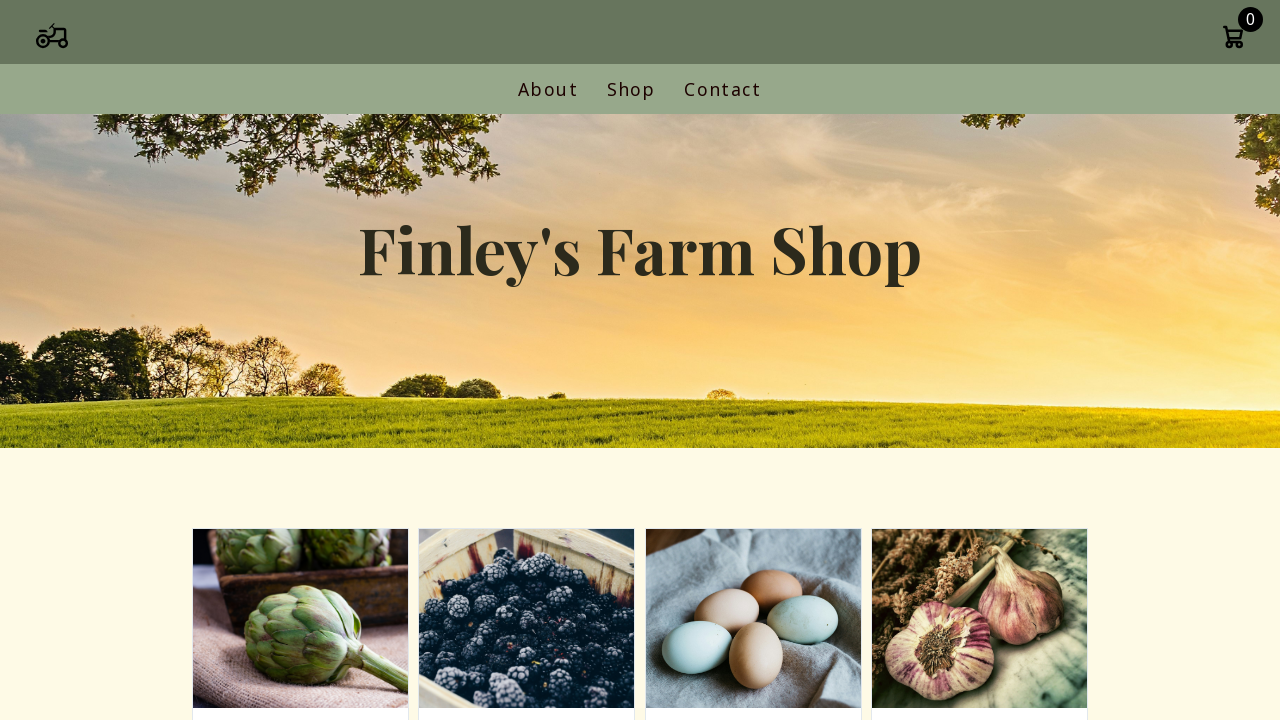

Calculated sum of first two products: £4.5
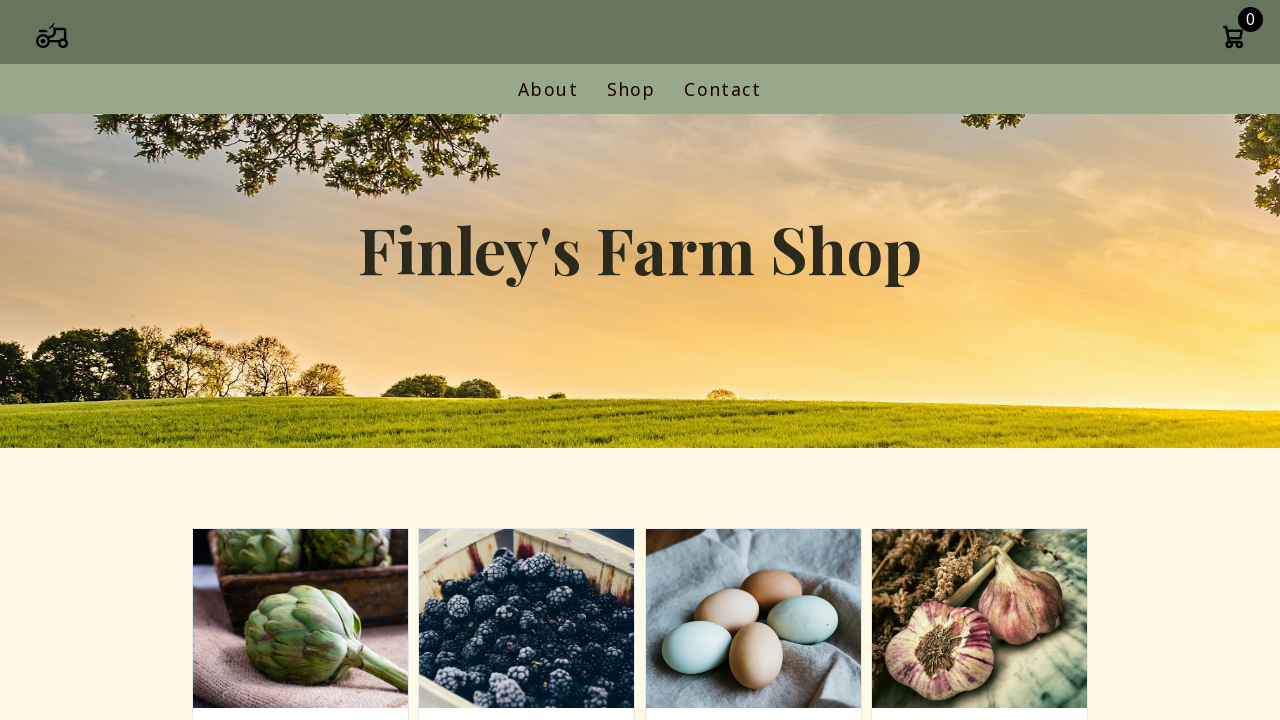

Clicked 'Add to cart' button for first product at (300, 361) on .add-to-cart >> nth=0
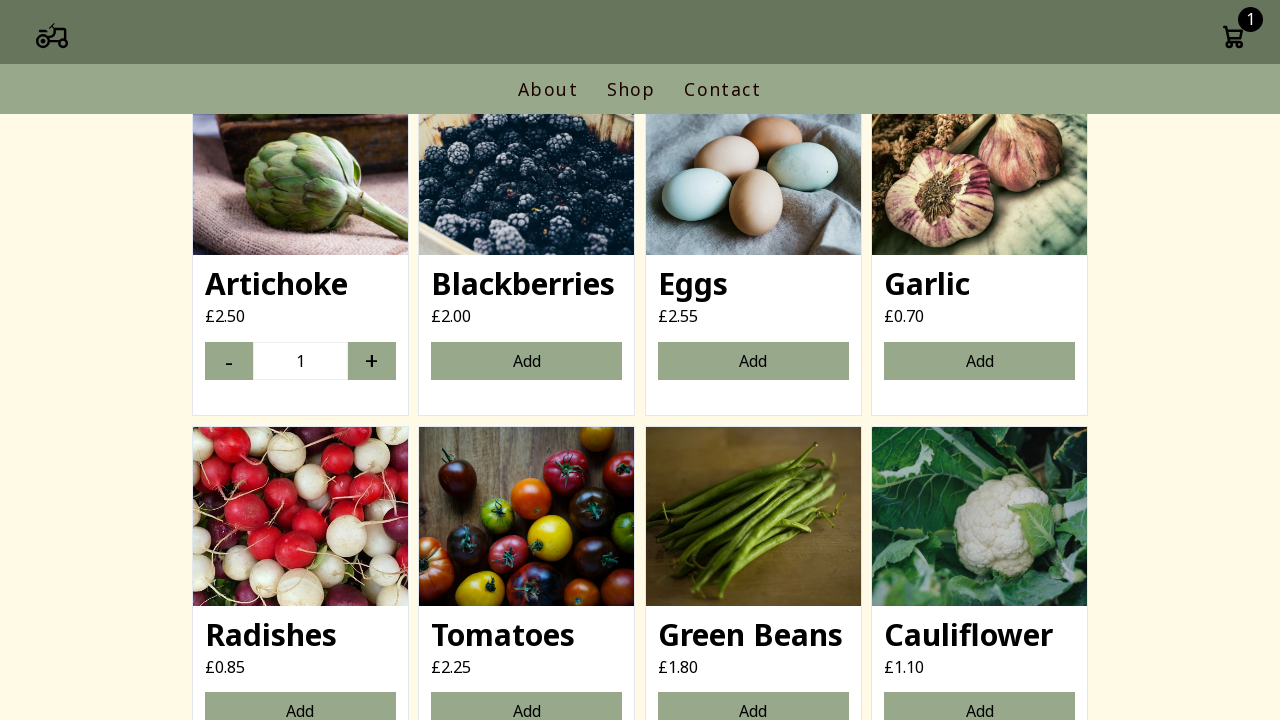

Clicked 'Add to cart' button for second product at (527, 361) on .add-to-cart >> nth=1
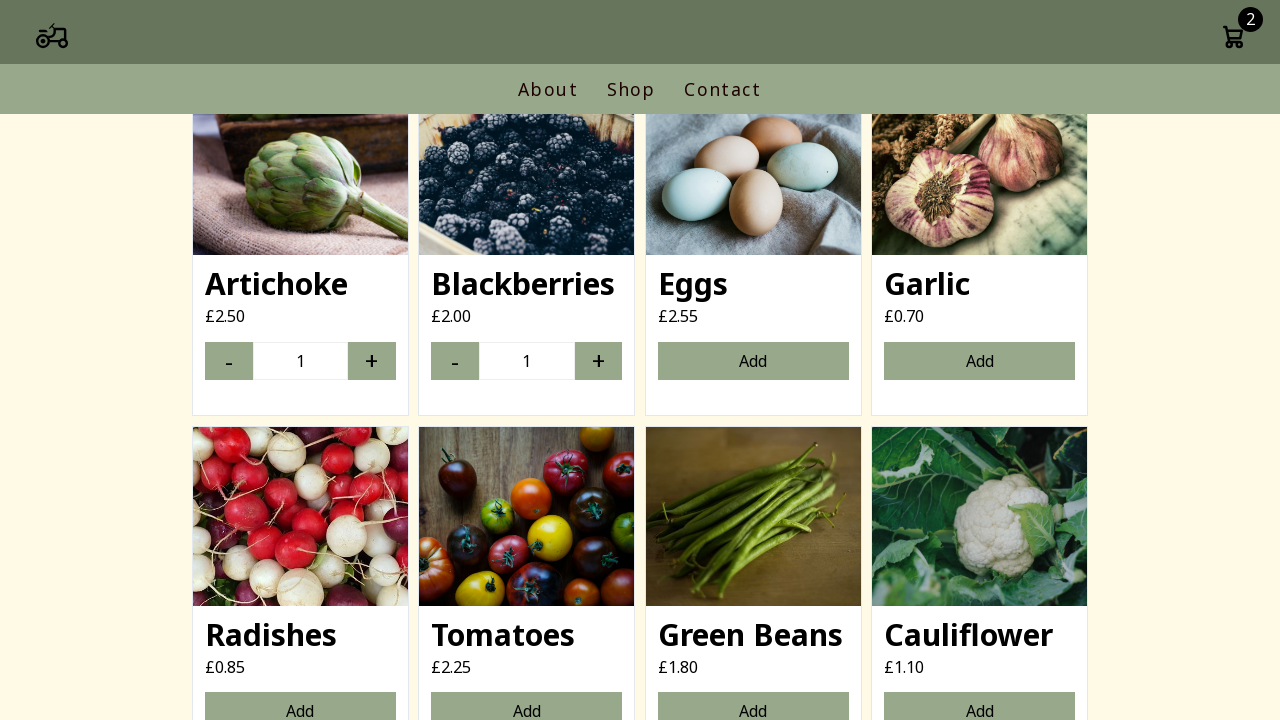

Clicked cart icon to open cart modal at (1233, 39) on .cart-icon-container
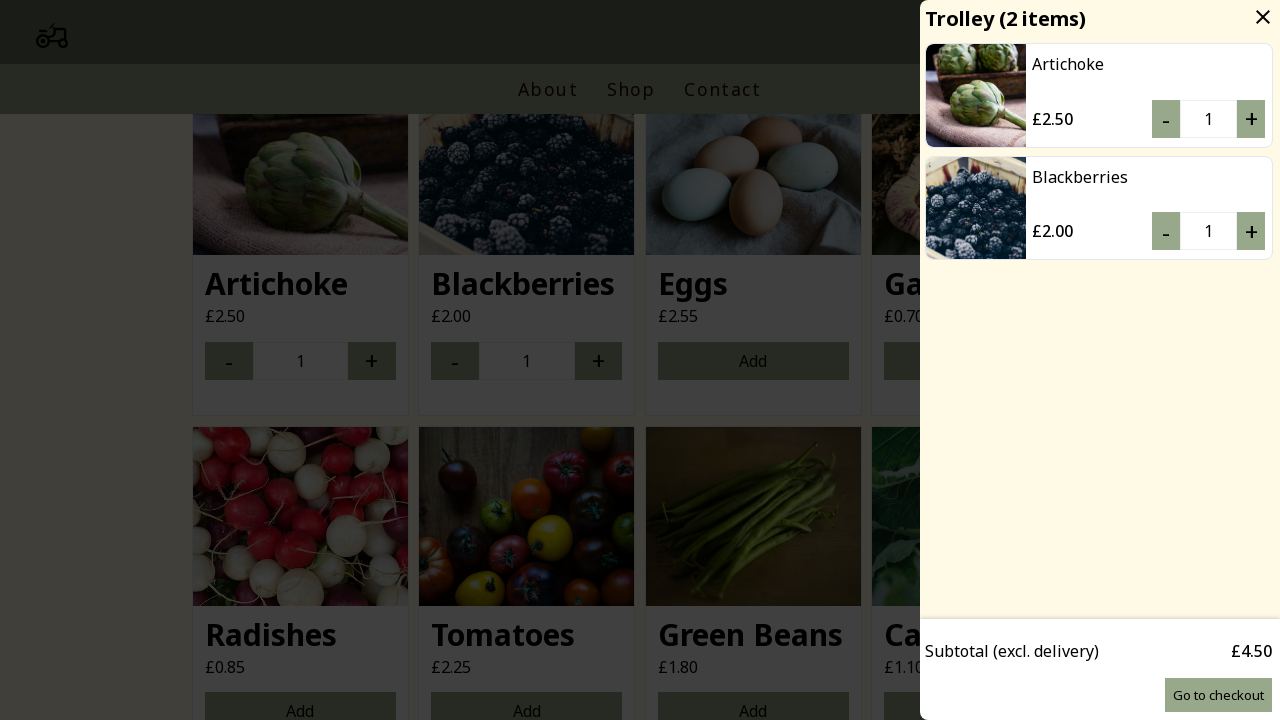

Retrieved cart subtotal text
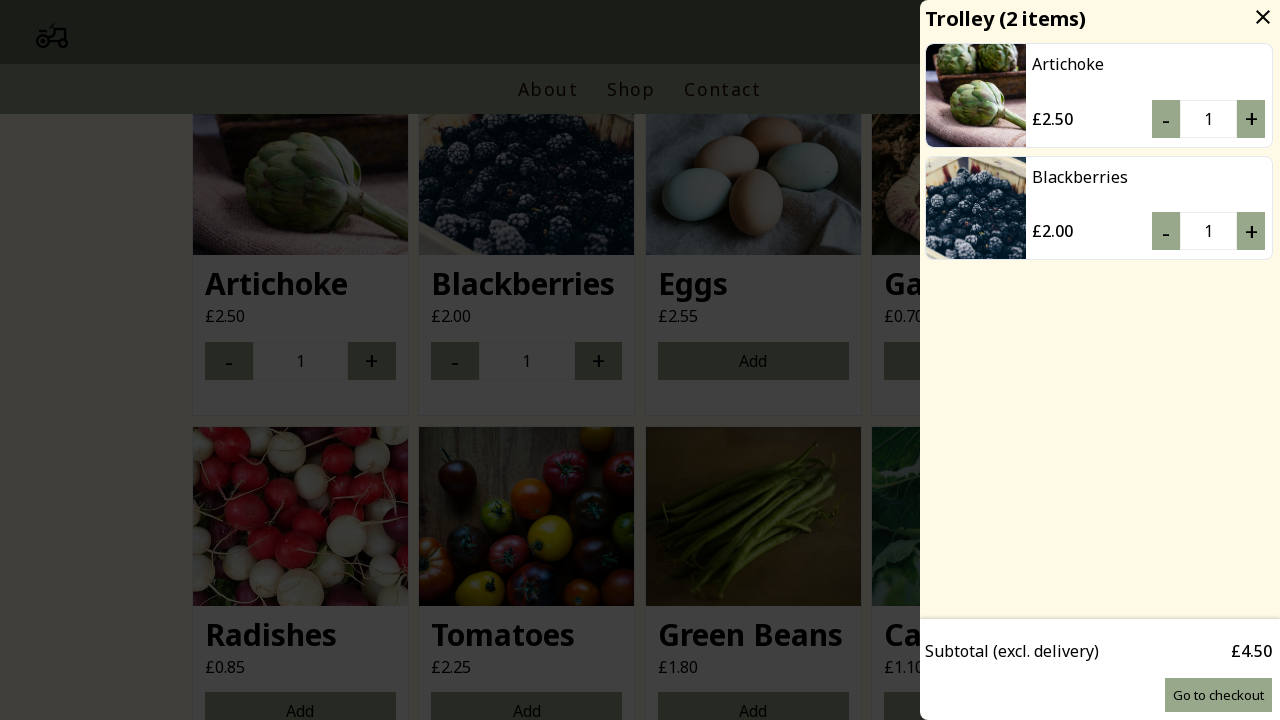

Parsed cart subtotal value: £4.5
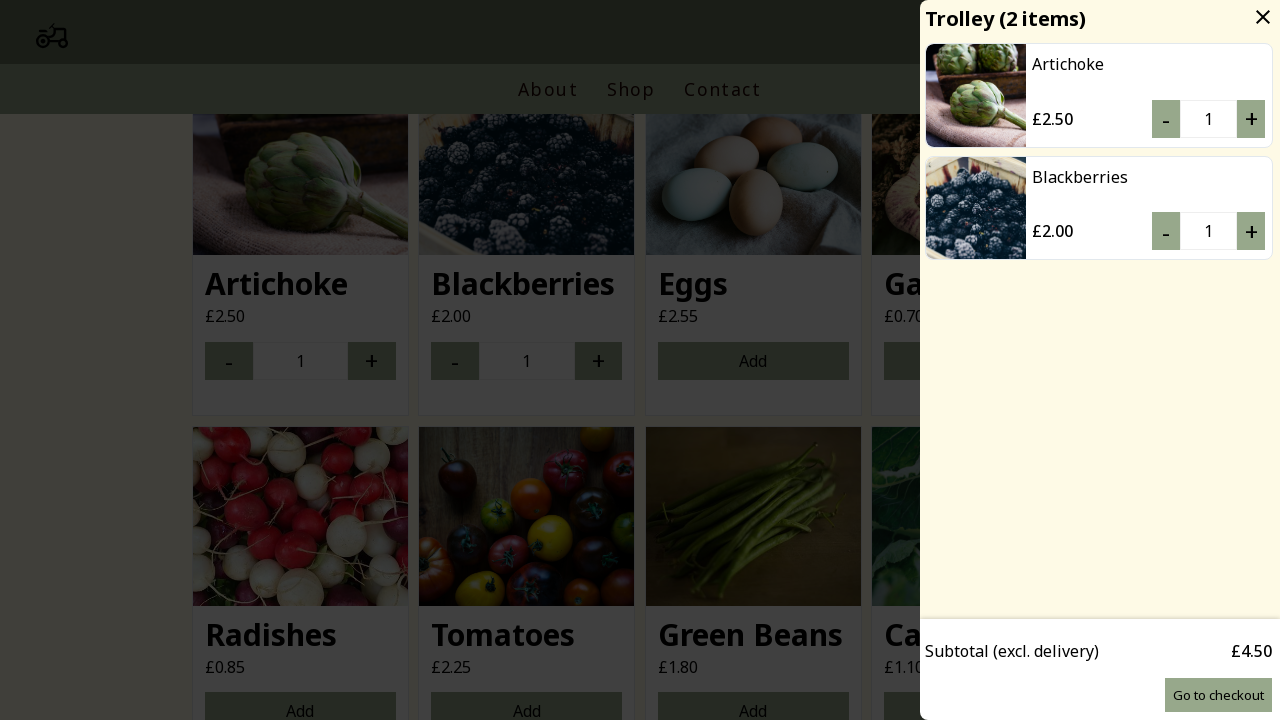

Verified cart subtotal (£4.5) matches sum of products (£4.5)
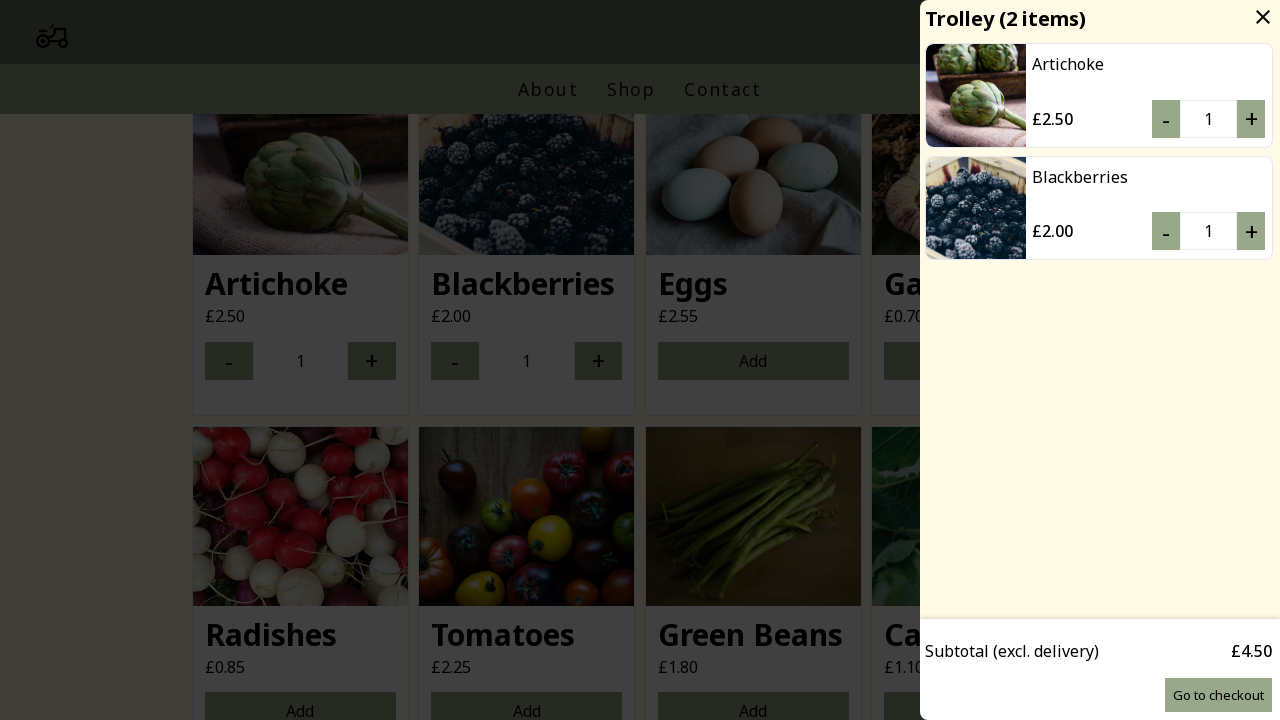

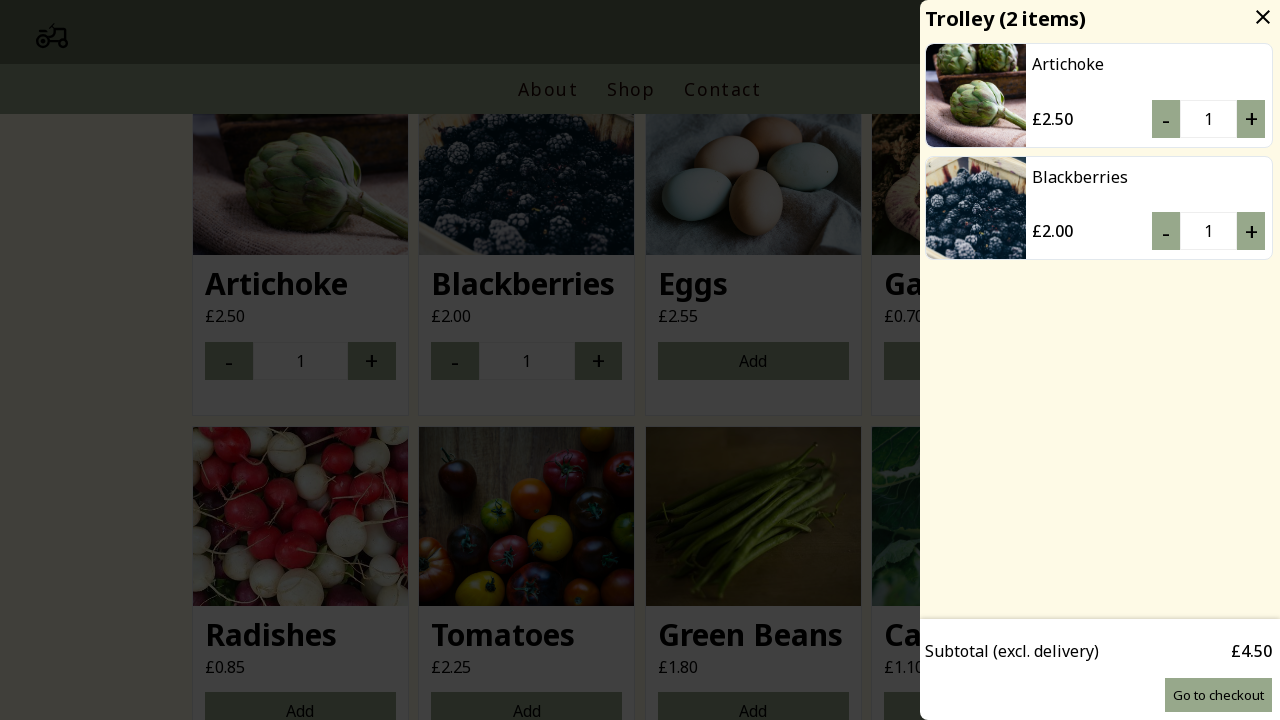